Tests Prompt Alert functionality by clicking the button, entering custom text, and accepting it

Starting URL: https://v1.training-support.net/selenium/javascript-alerts

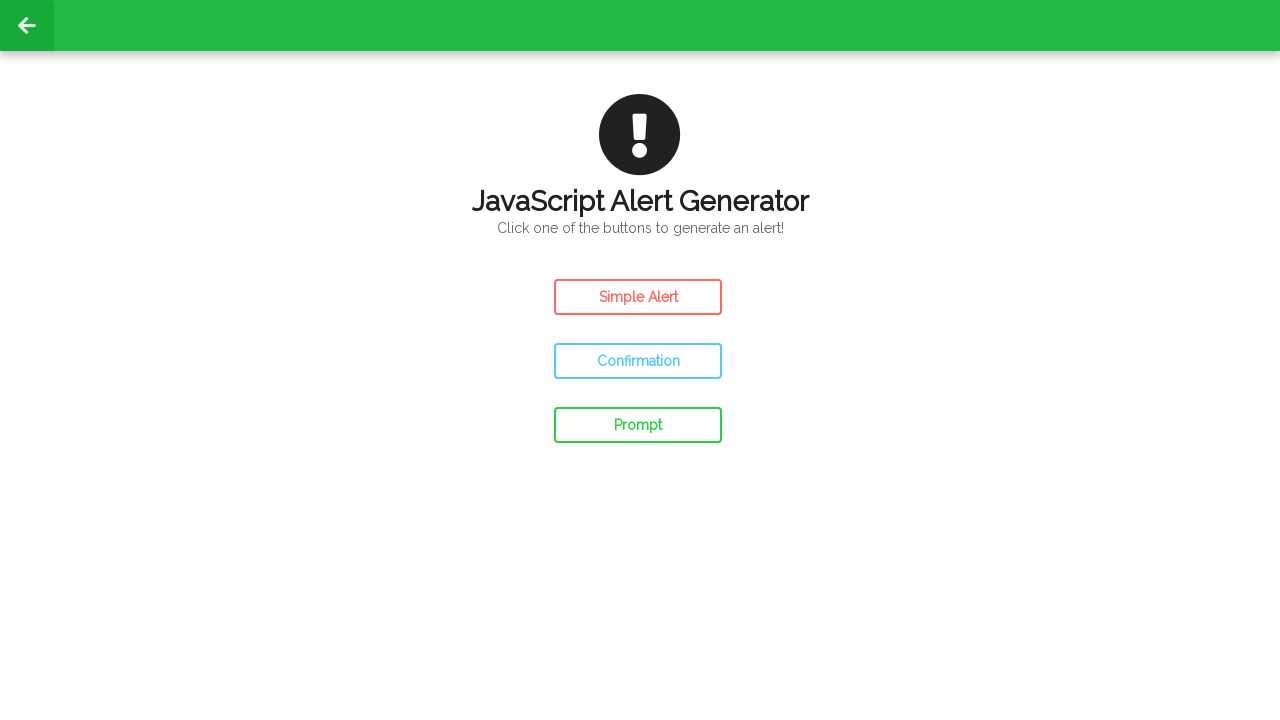

Set up dialog handler to accept prompt with 'Test message 123'
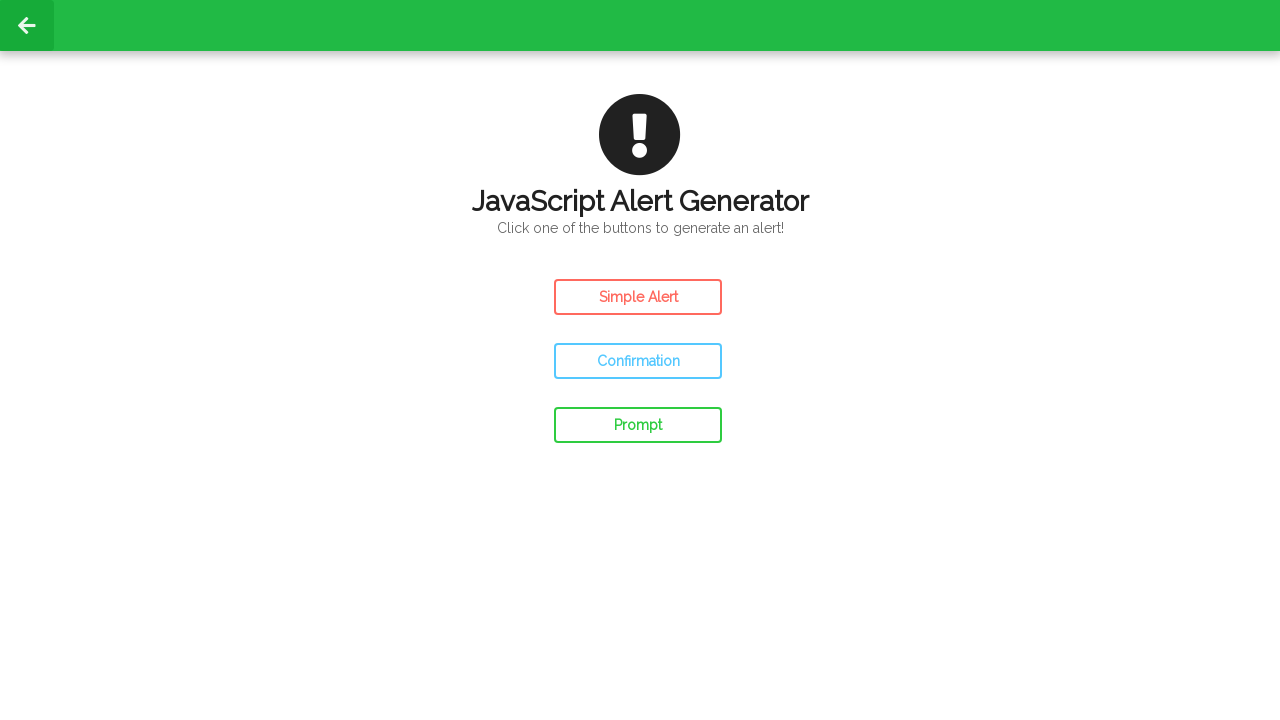

Clicked the Prompt Alert button at (638, 425) on #prompt
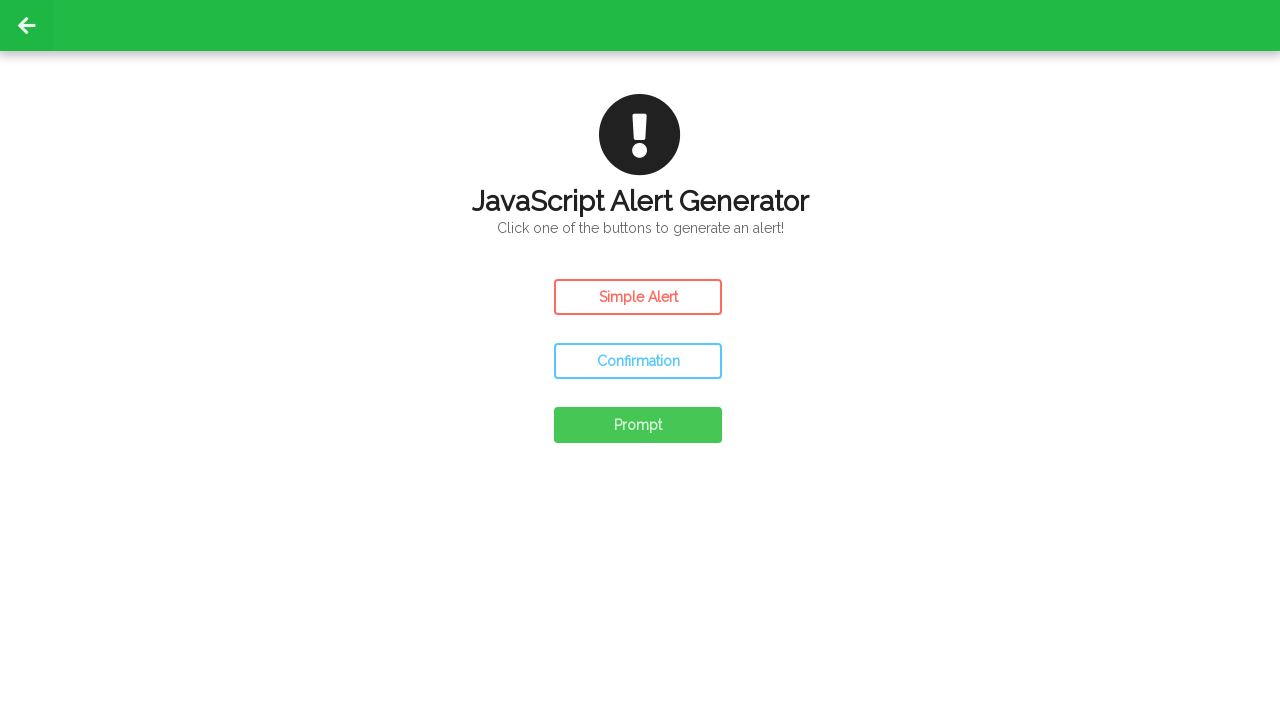

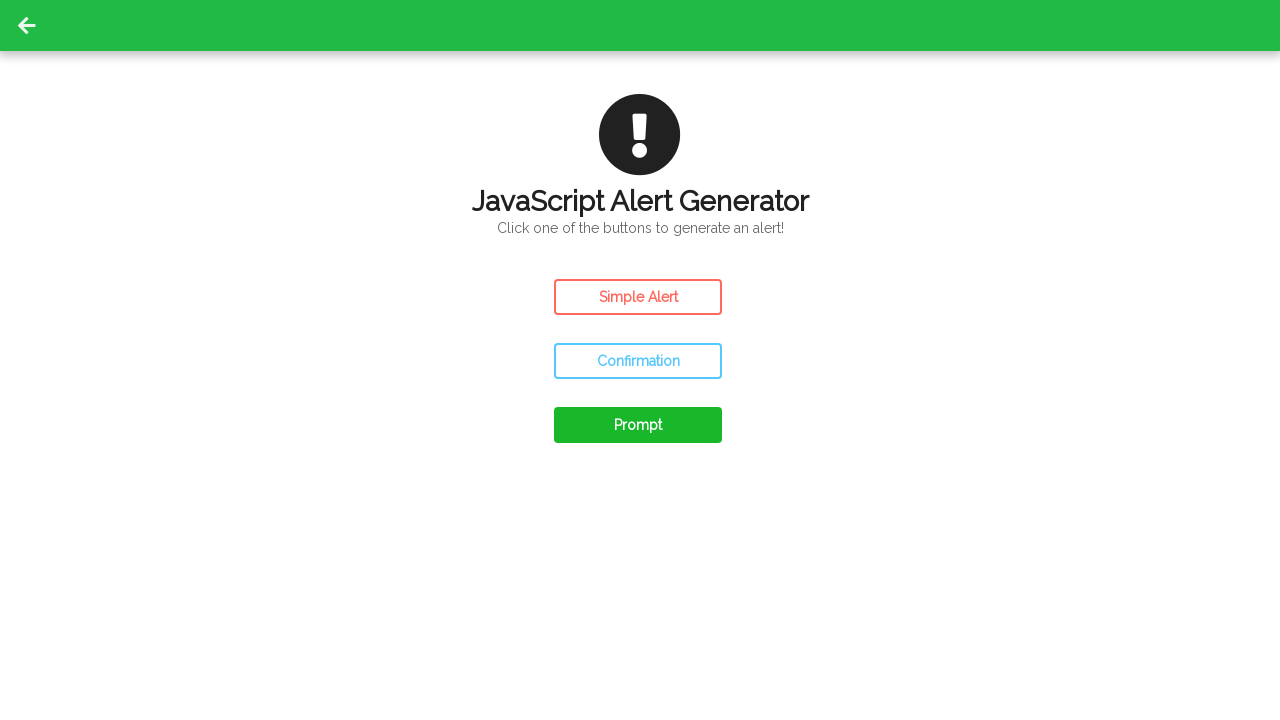